Tests context menu functionality by navigating to the context menu page, right-clicking on a designated box to trigger a JavaScript alert

Starting URL: http://the-internet.herokuapp.com

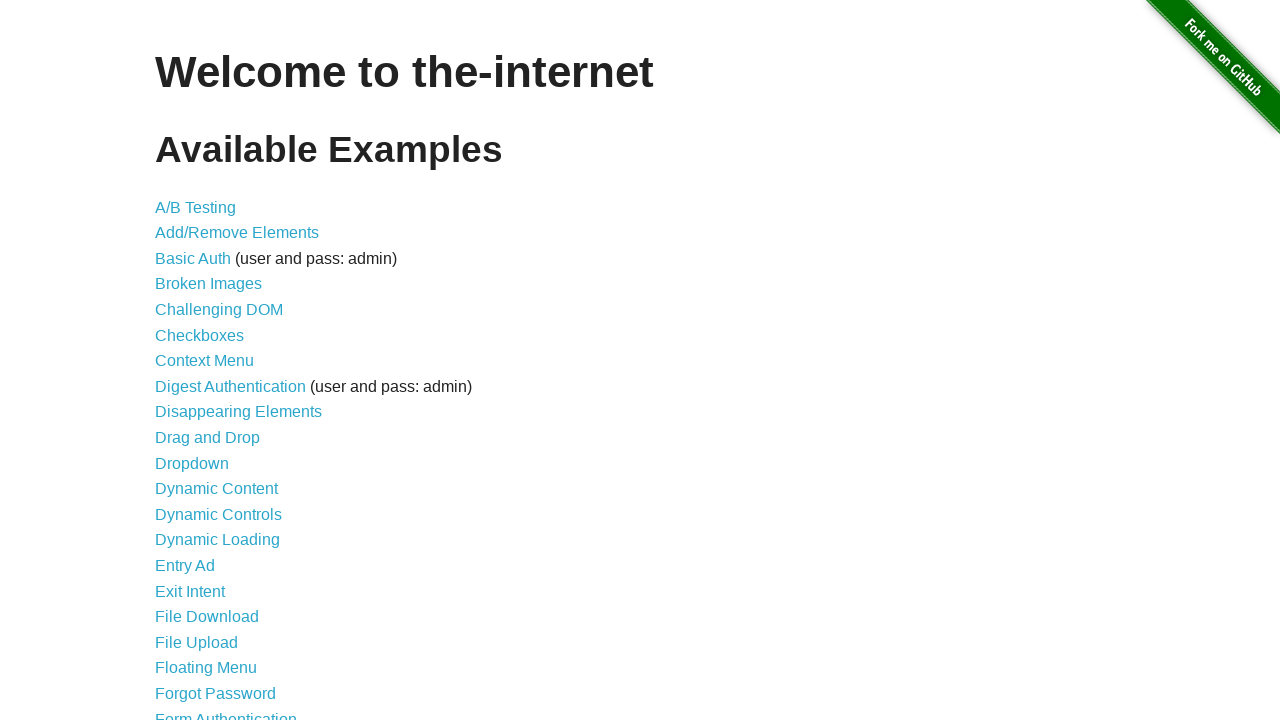

Clicked on 'Context Menu' link at (204, 361) on xpath=//a[contains(text(), 'Context Menu')]
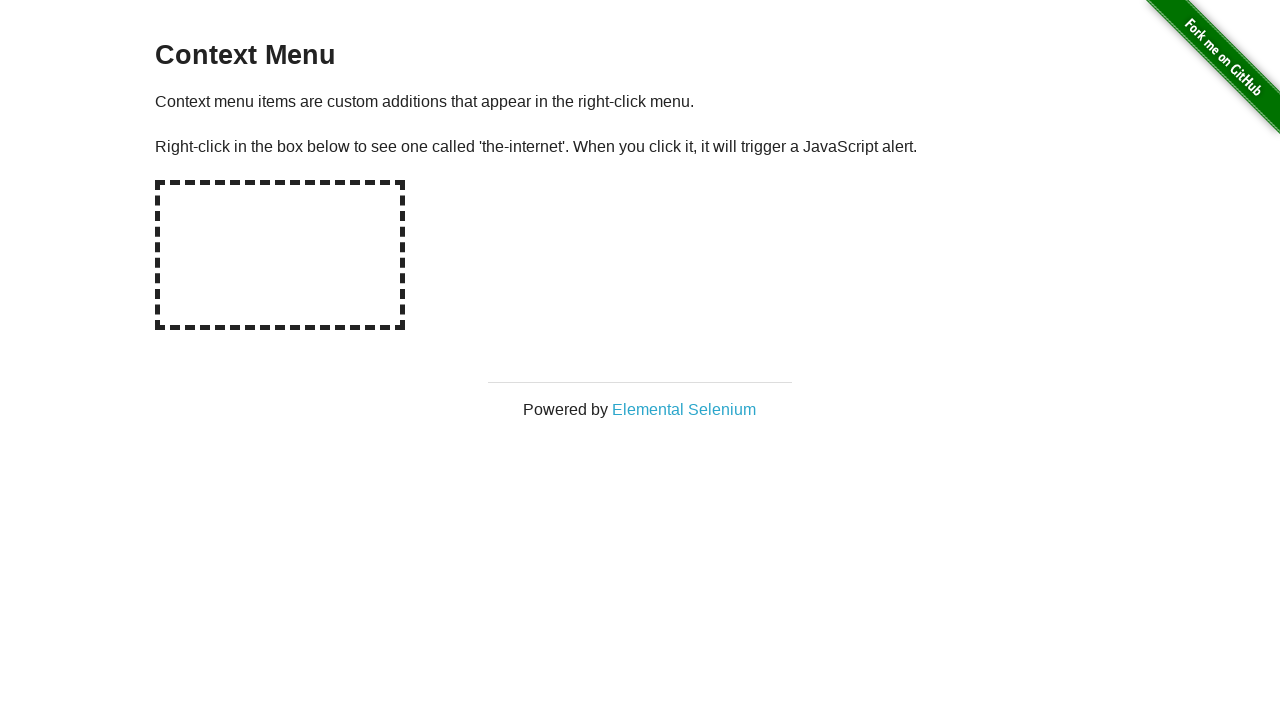

Context menu page loaded and hot-spot element is visible
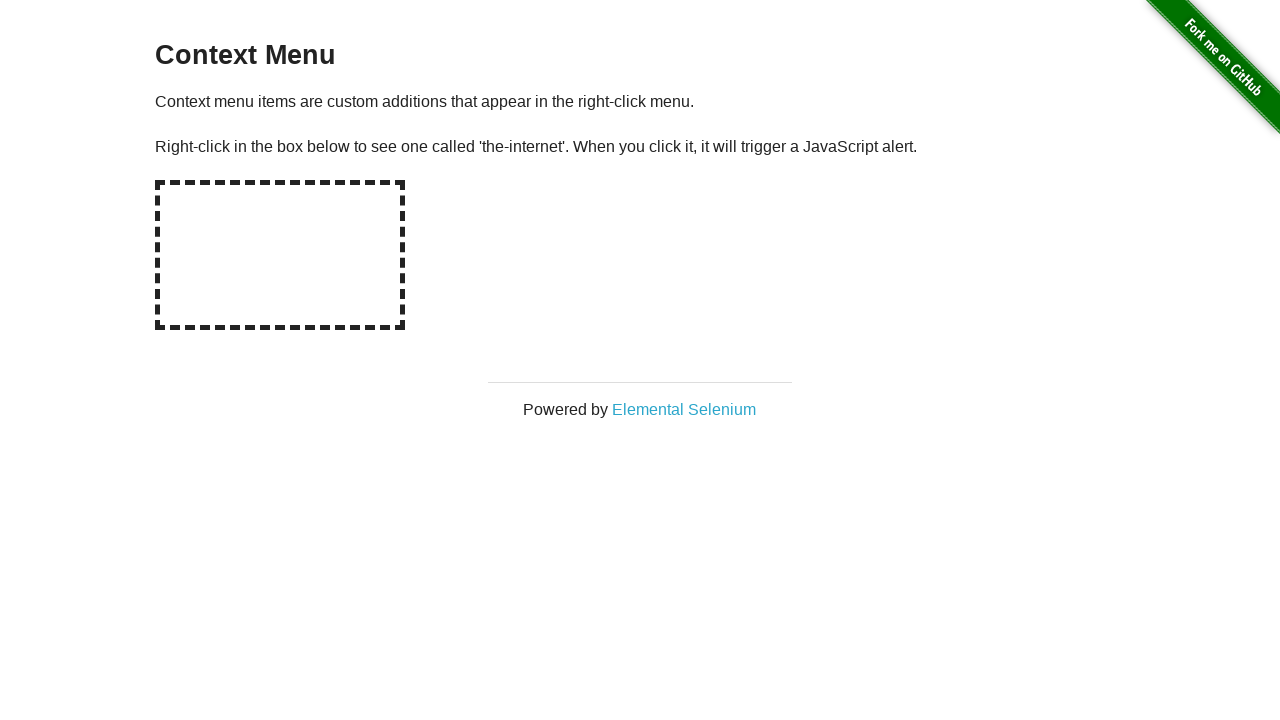

Right-clicked on the hot-spot box to trigger context menu at (280, 255) on #hot-spot
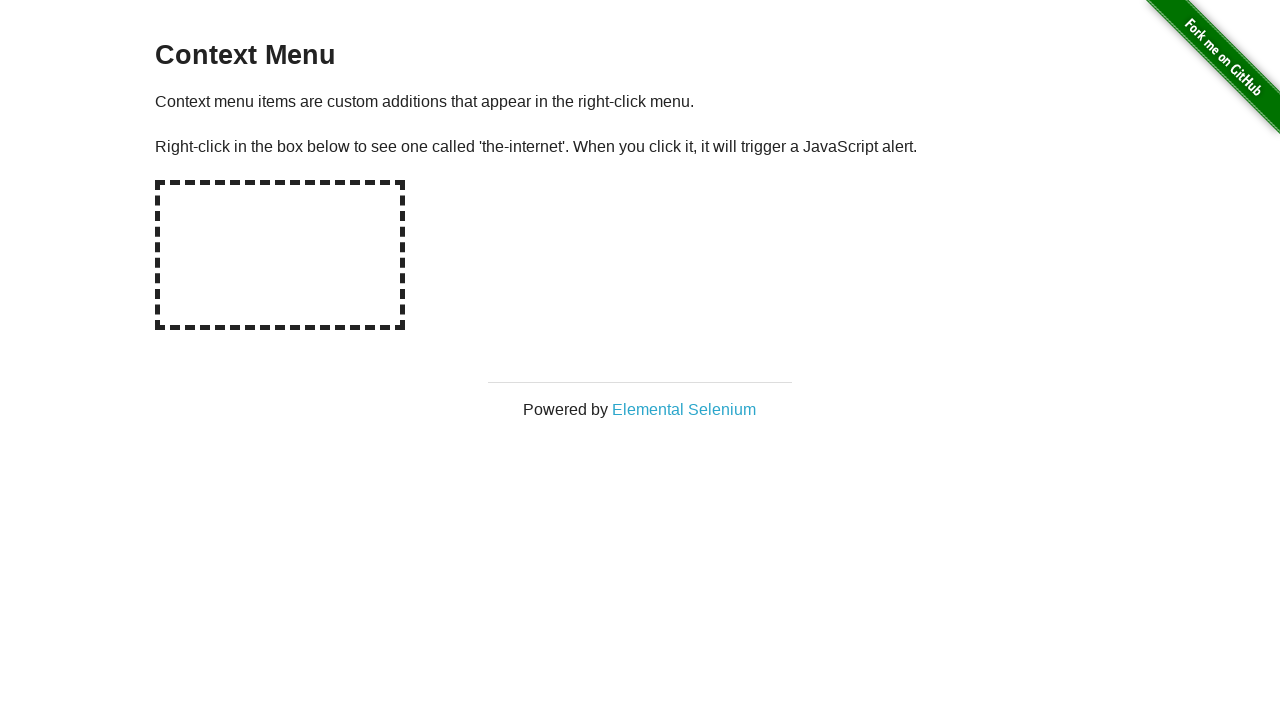

Set up dialog handler to accept JavaScript alert
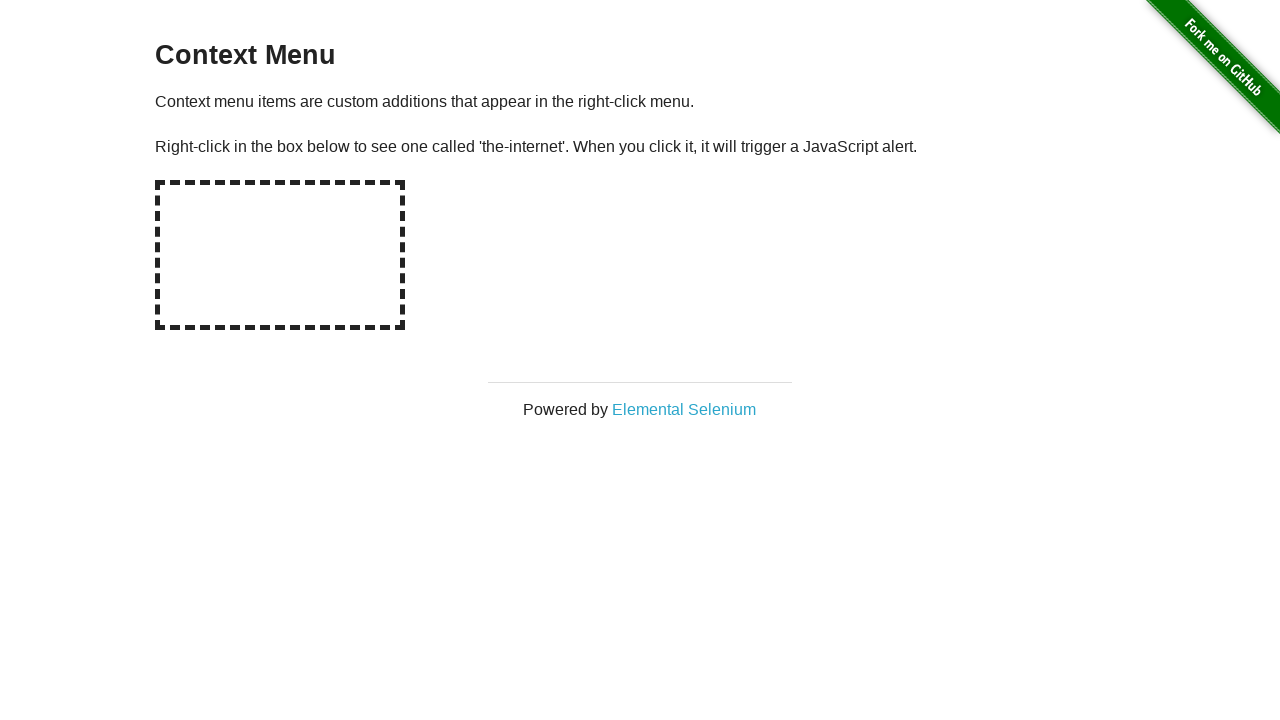

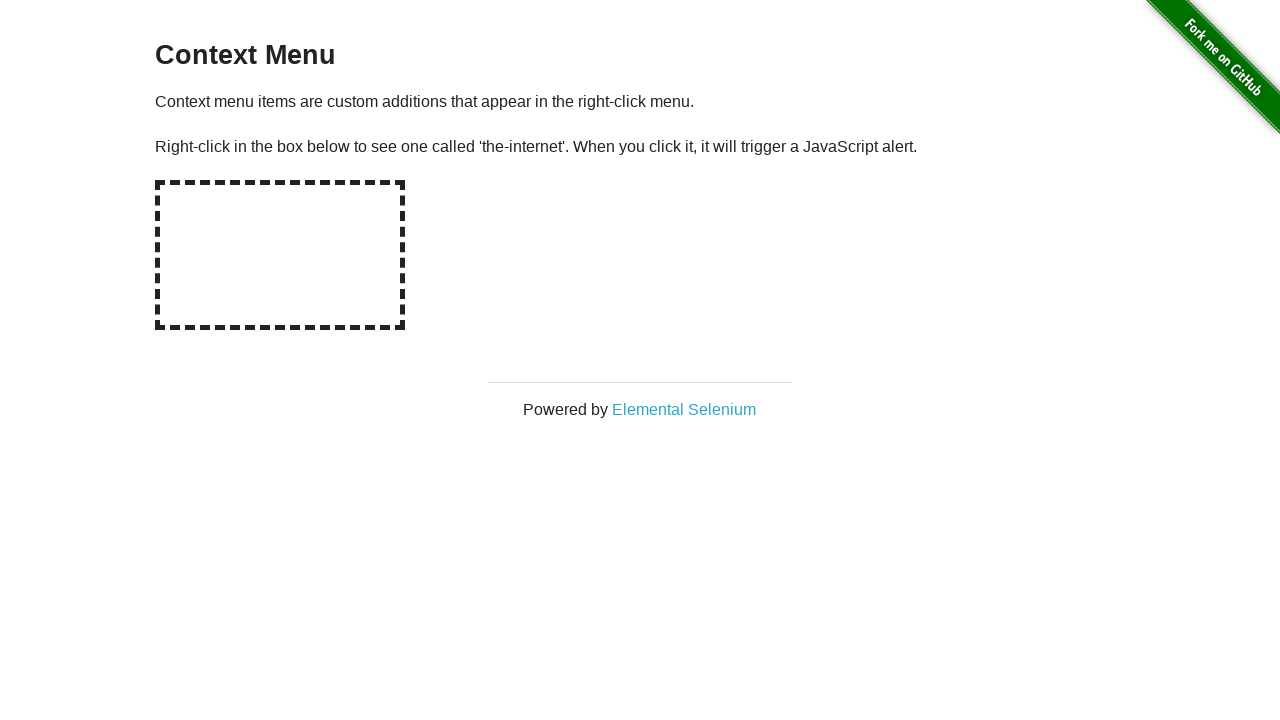